Tests drag functionality by clicking and holding an element and moving it by offset coordinates

Starting URL: https://jqueryui.com/droppable/

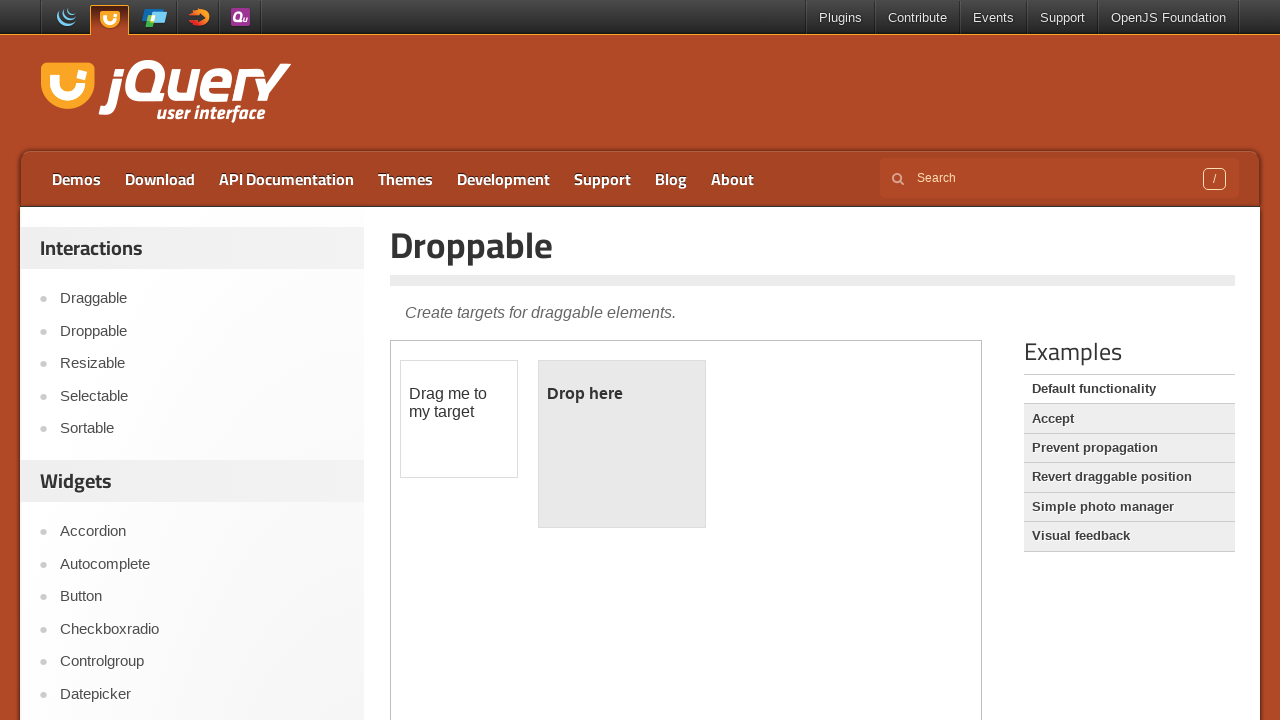

Waited for draggable element to load in iframe
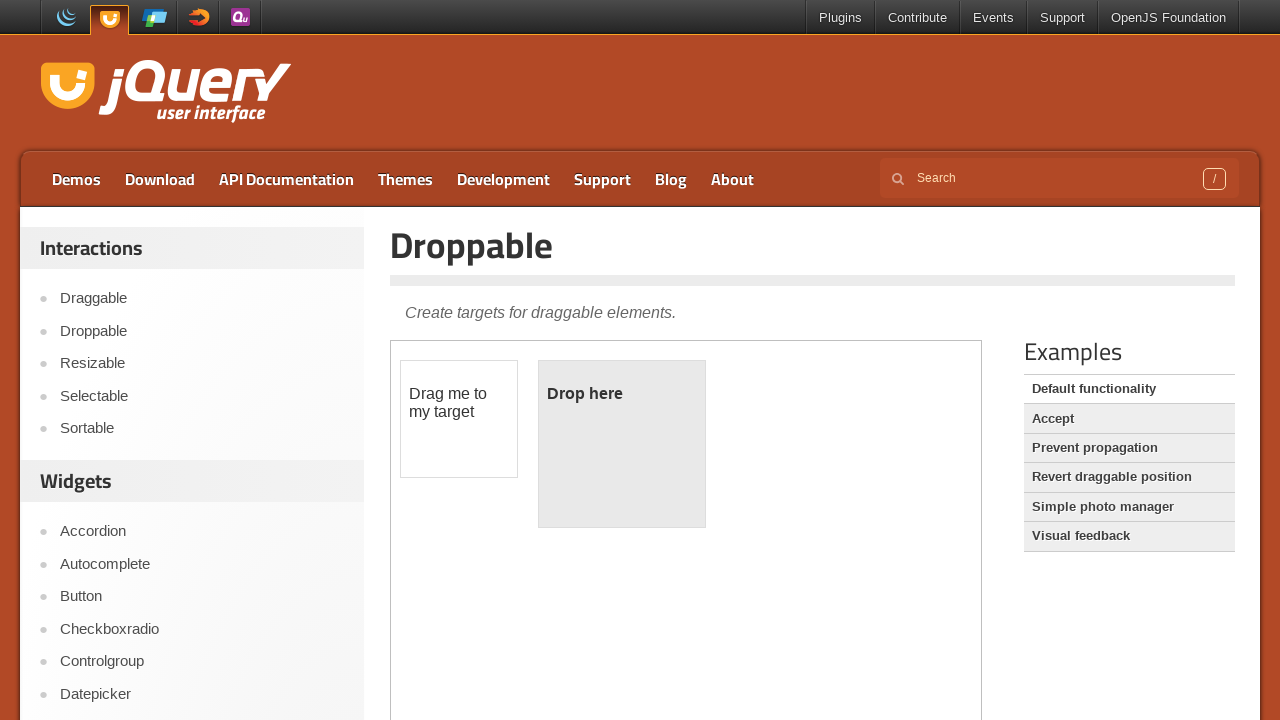

Selected iframe containing drag and drop elements
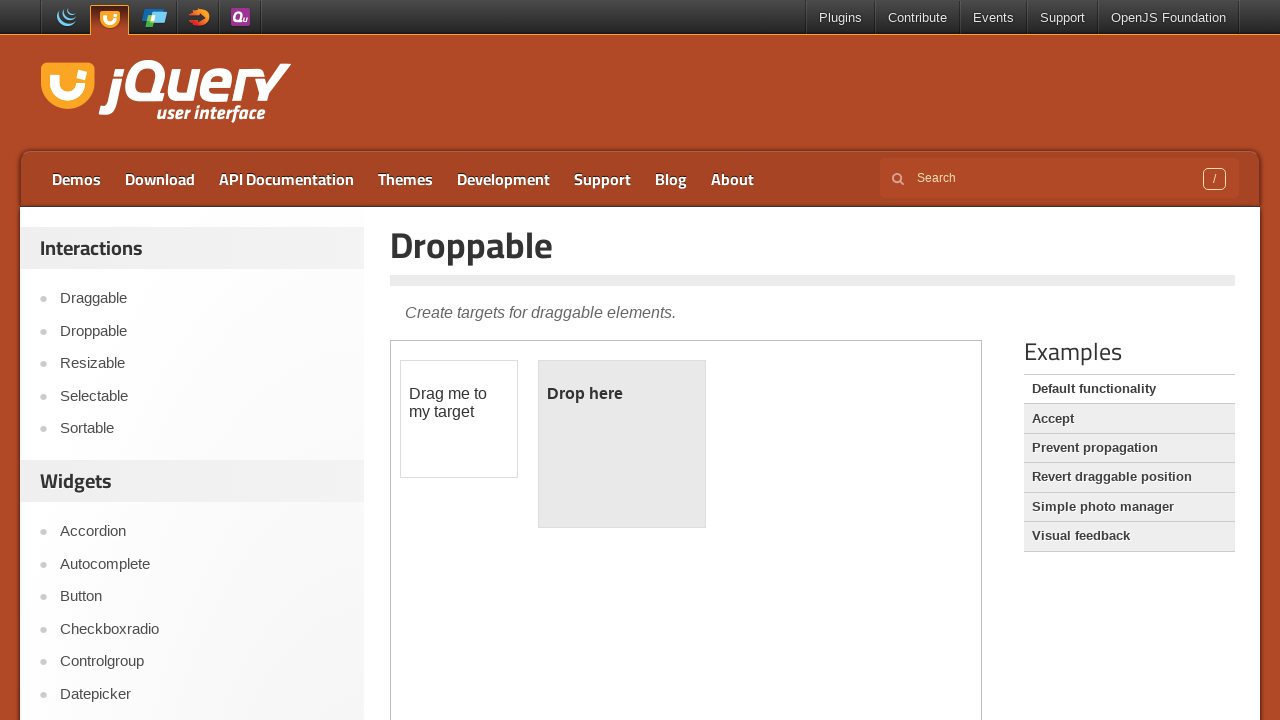

Located draggable element
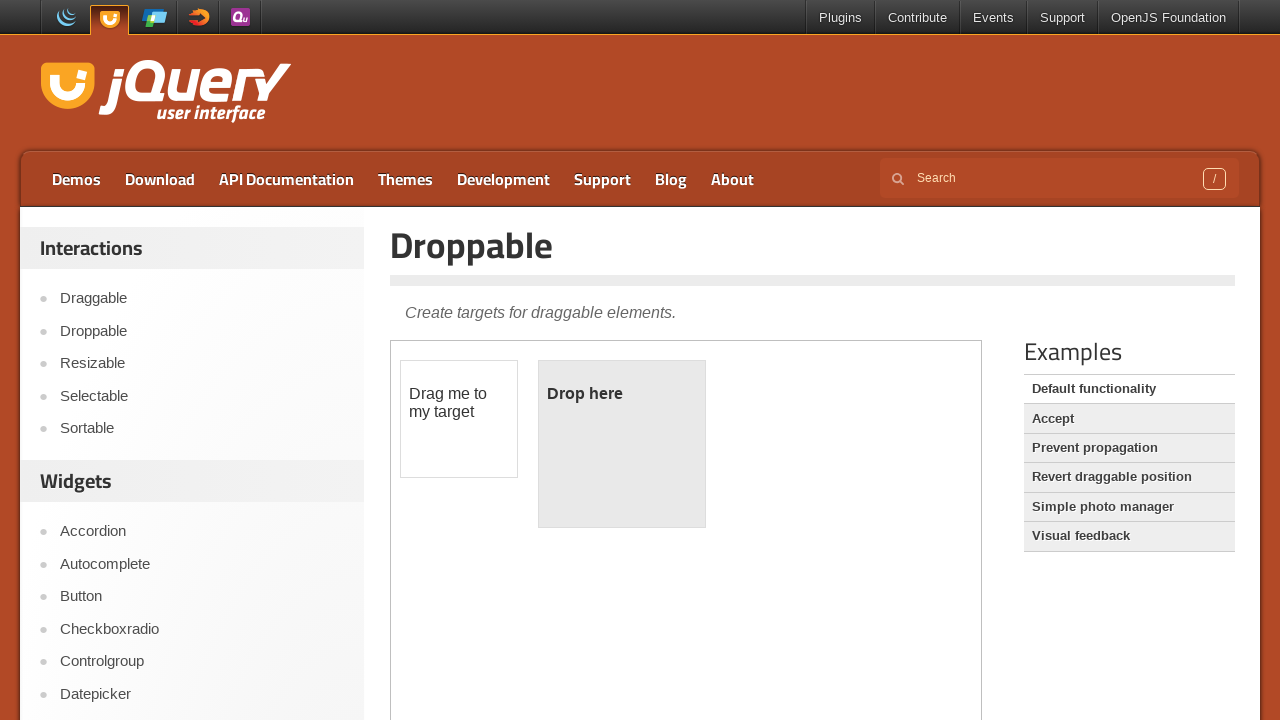

Retrieved bounding box of draggable element
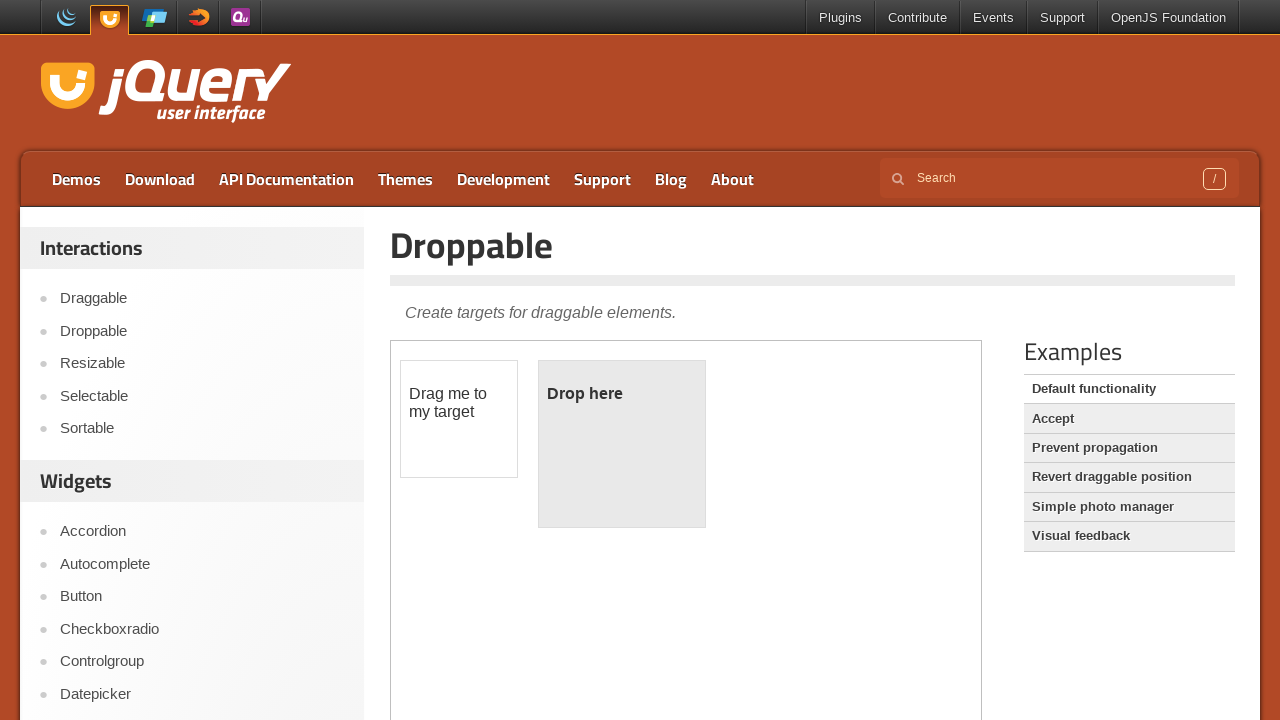

Moved mouse to center of draggable element at (459, 419)
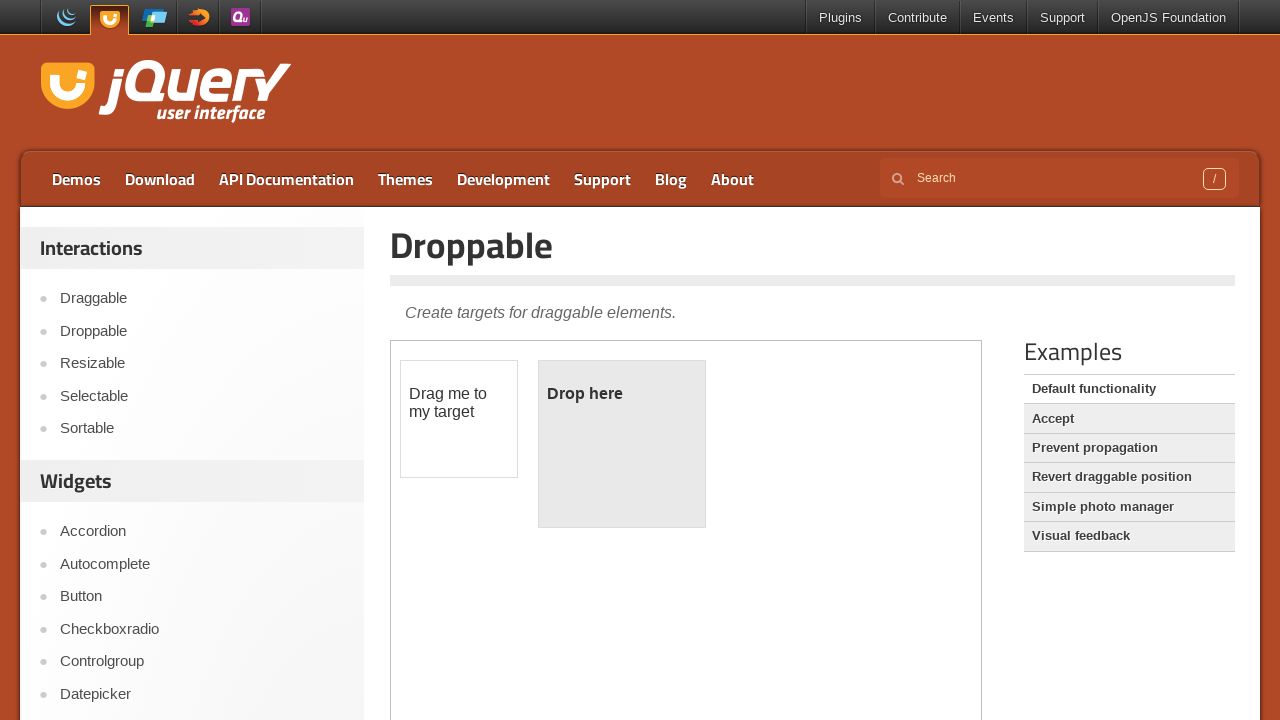

Pressed mouse button down on draggable element at (459, 419)
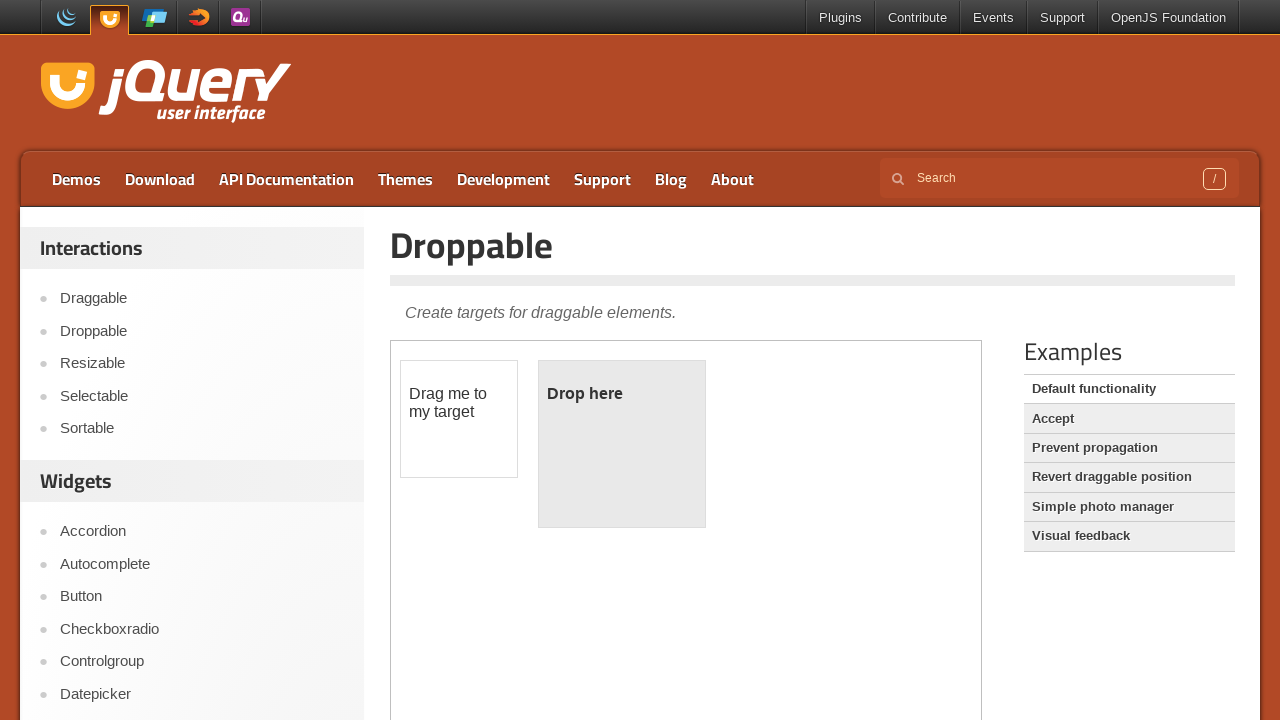

Dragged element by offset (465px right, 10px down) at (924, 429)
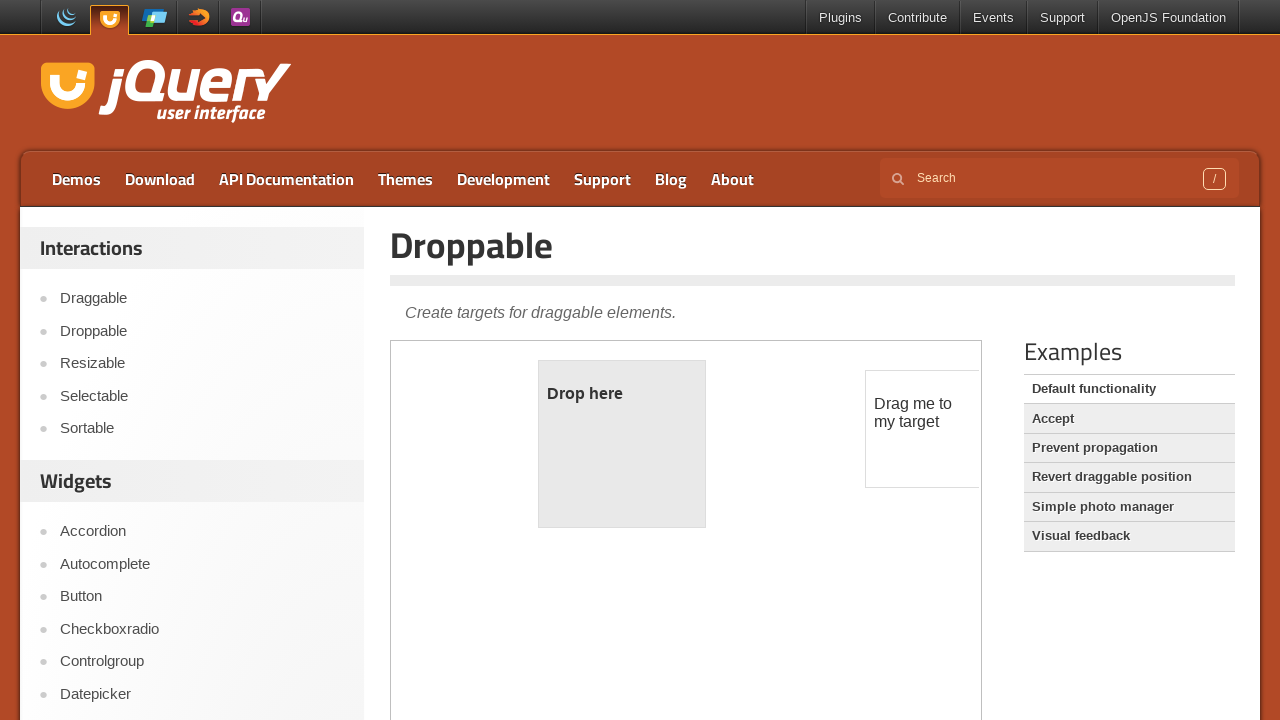

Released mouse button to complete drag operation at (924, 429)
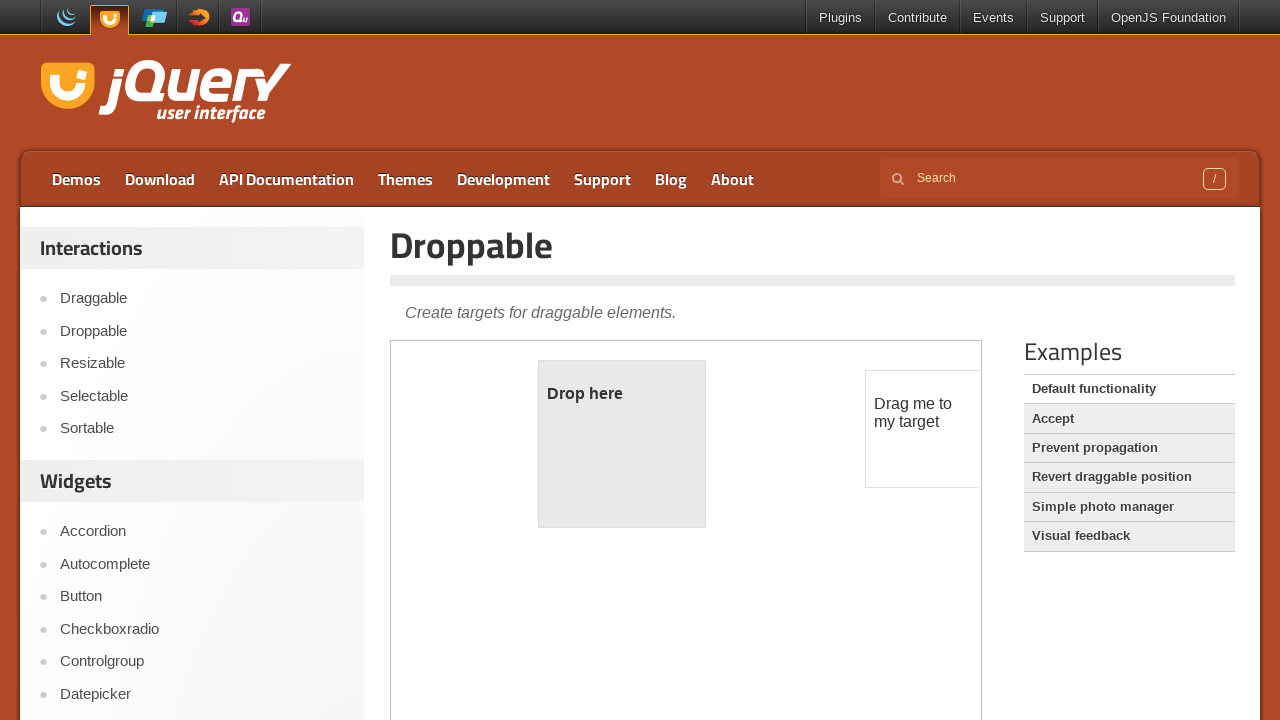

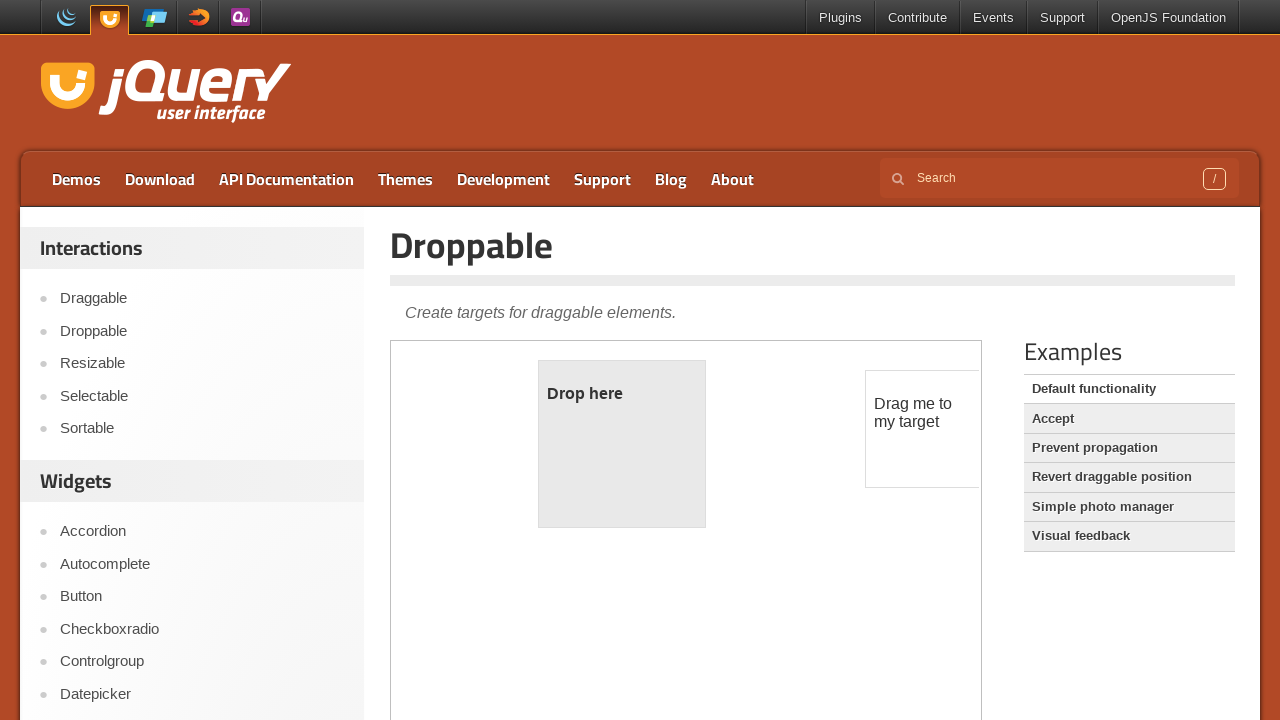